Navigates to Flipkart e-commerce website homepage

Starting URL: https://www.flipkart.com/

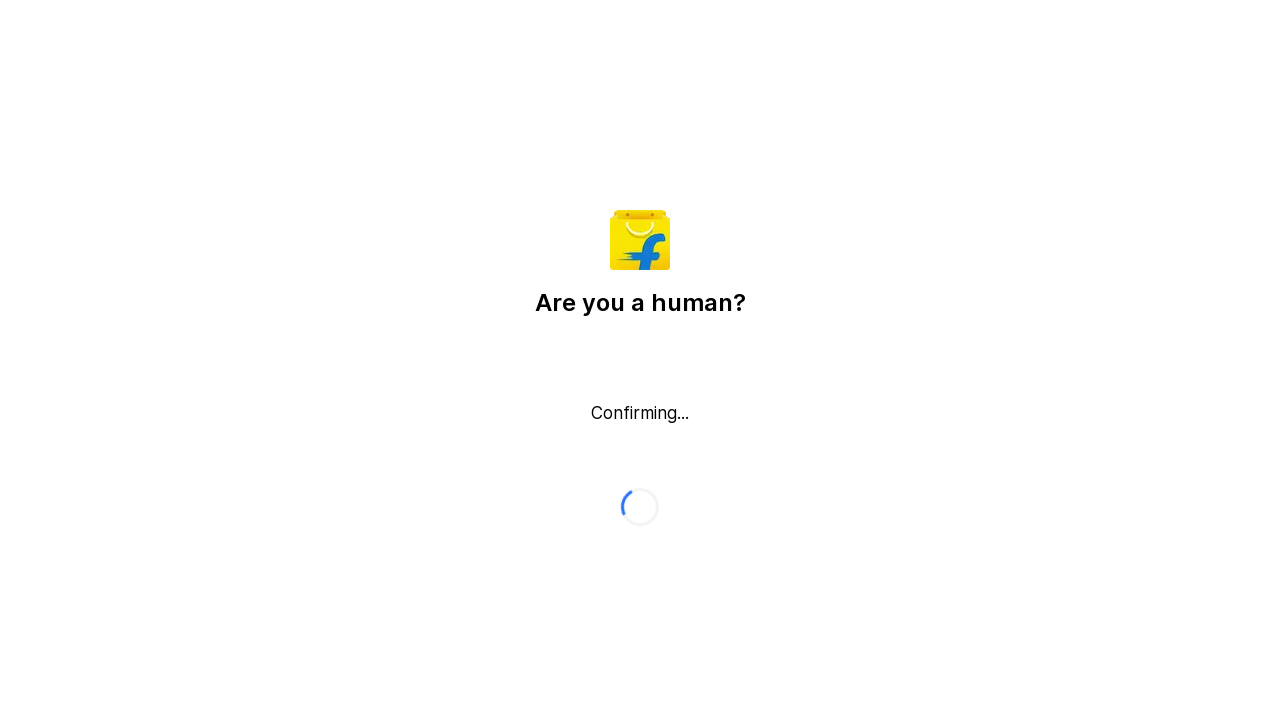

Navigated to Flipkart e-commerce website homepage at https://www.flipkart.com/
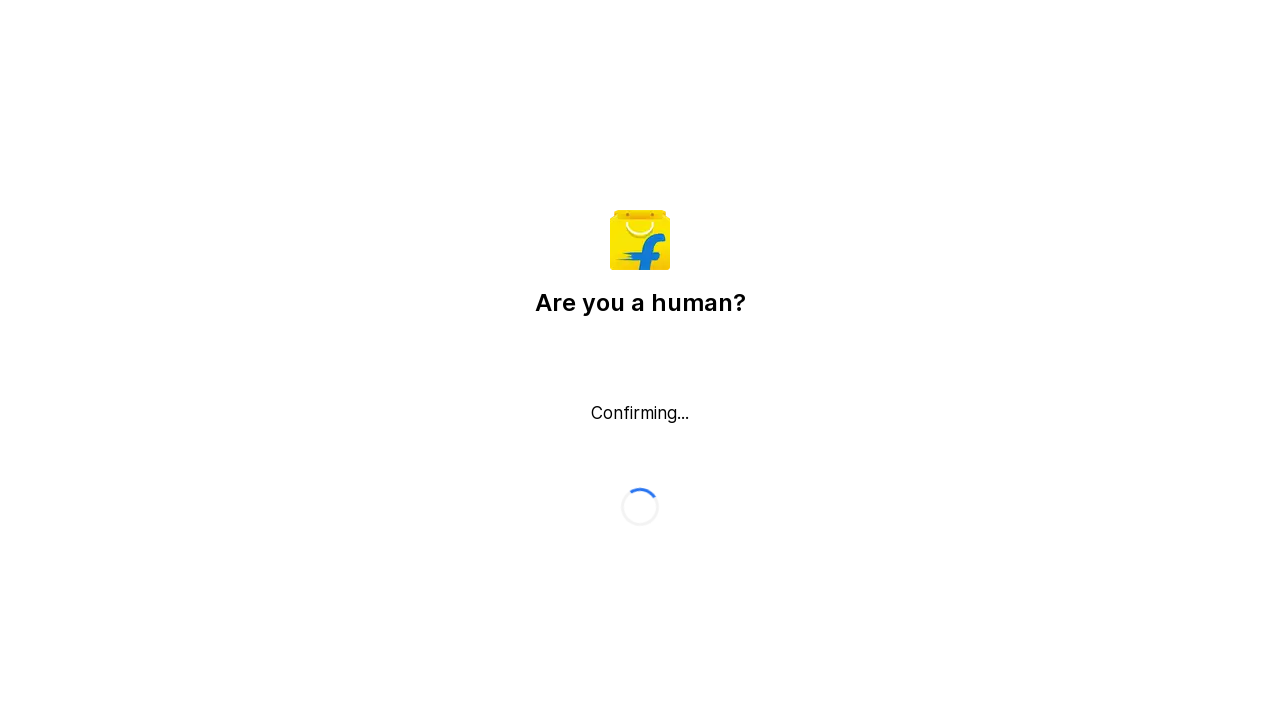

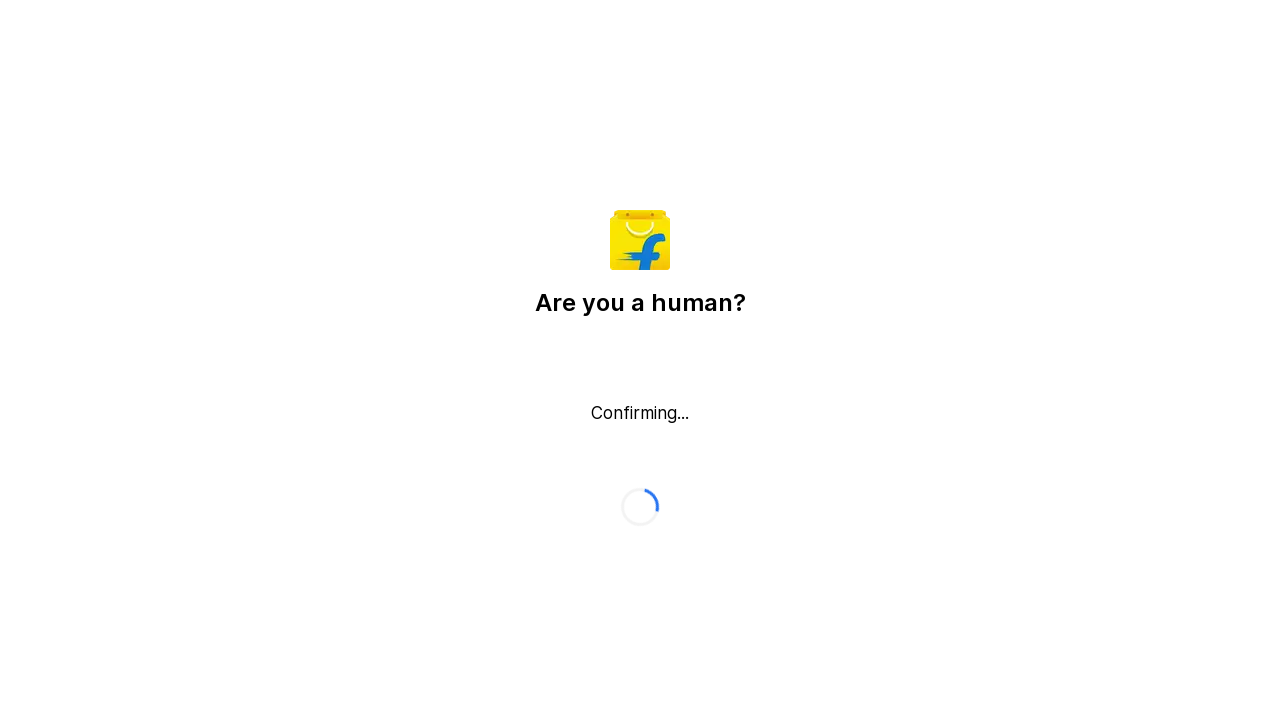